Tests a math selection form by reading two numbers from the page, calculating their sum, selecting the result from a dropdown menu, and submitting the form.

Starting URL: http://suninjuly.github.io/selects1.html

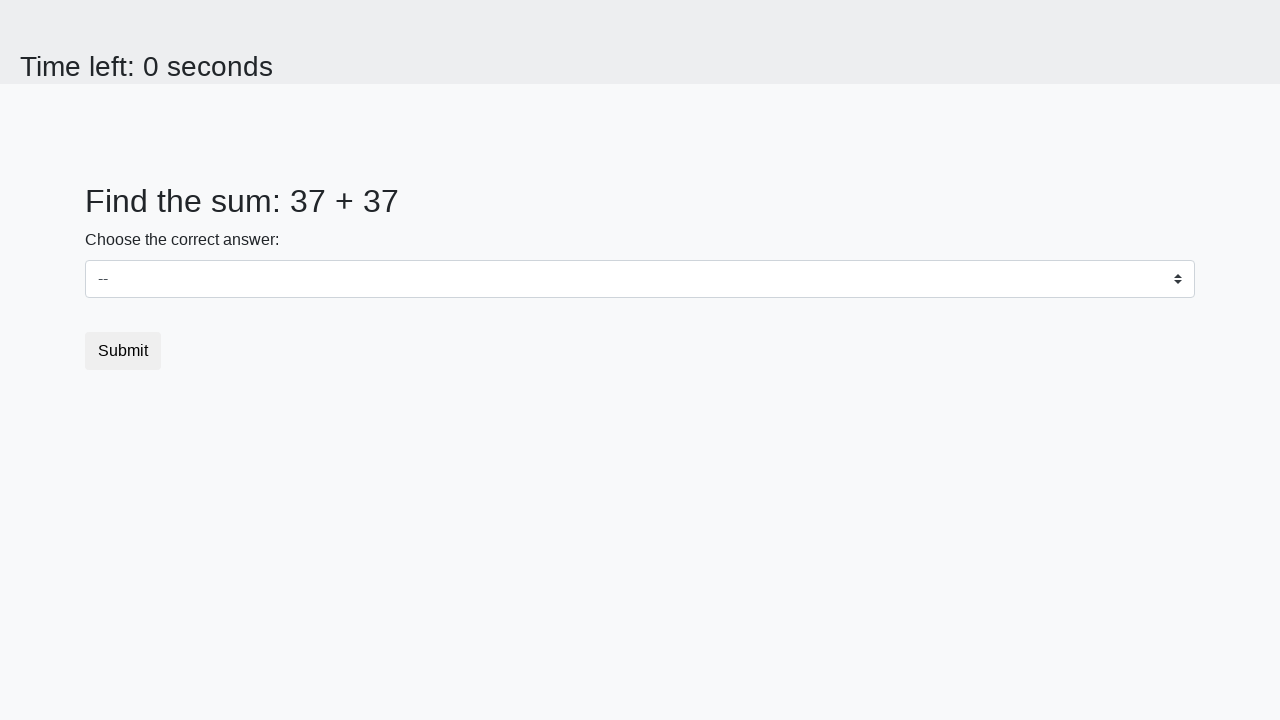

Read first number from #num1 element
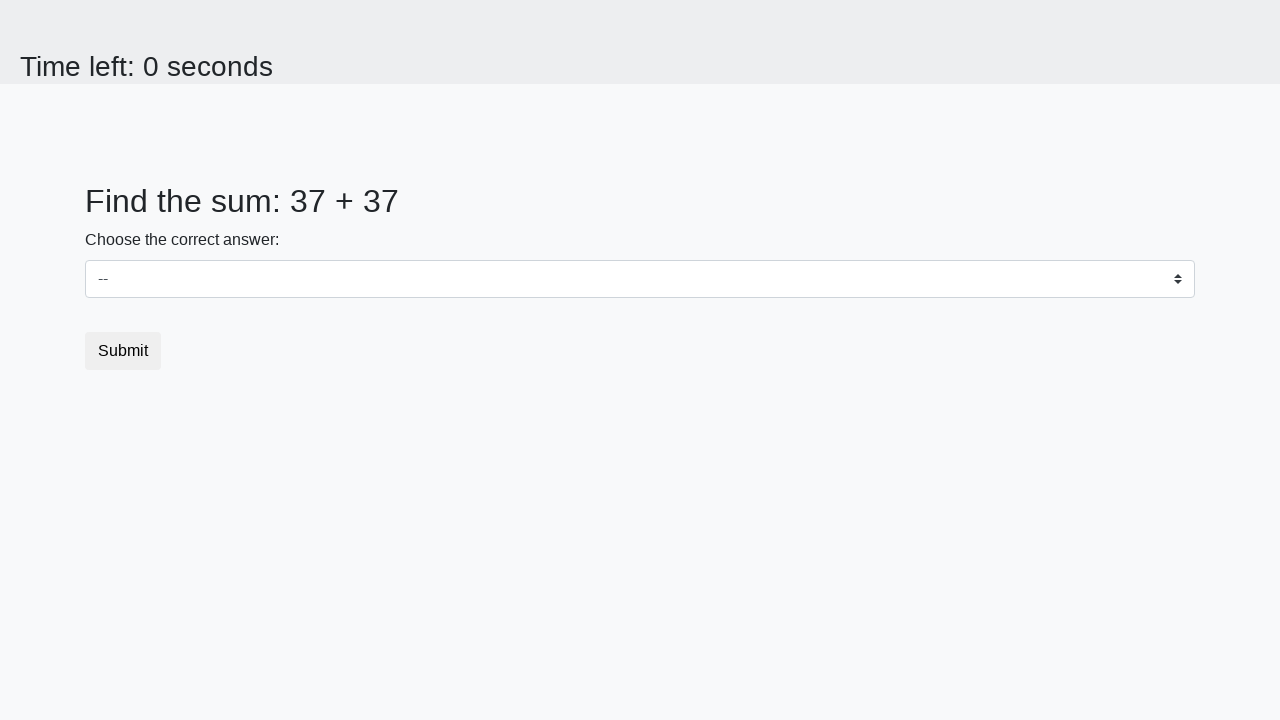

Read second number from #num2 element
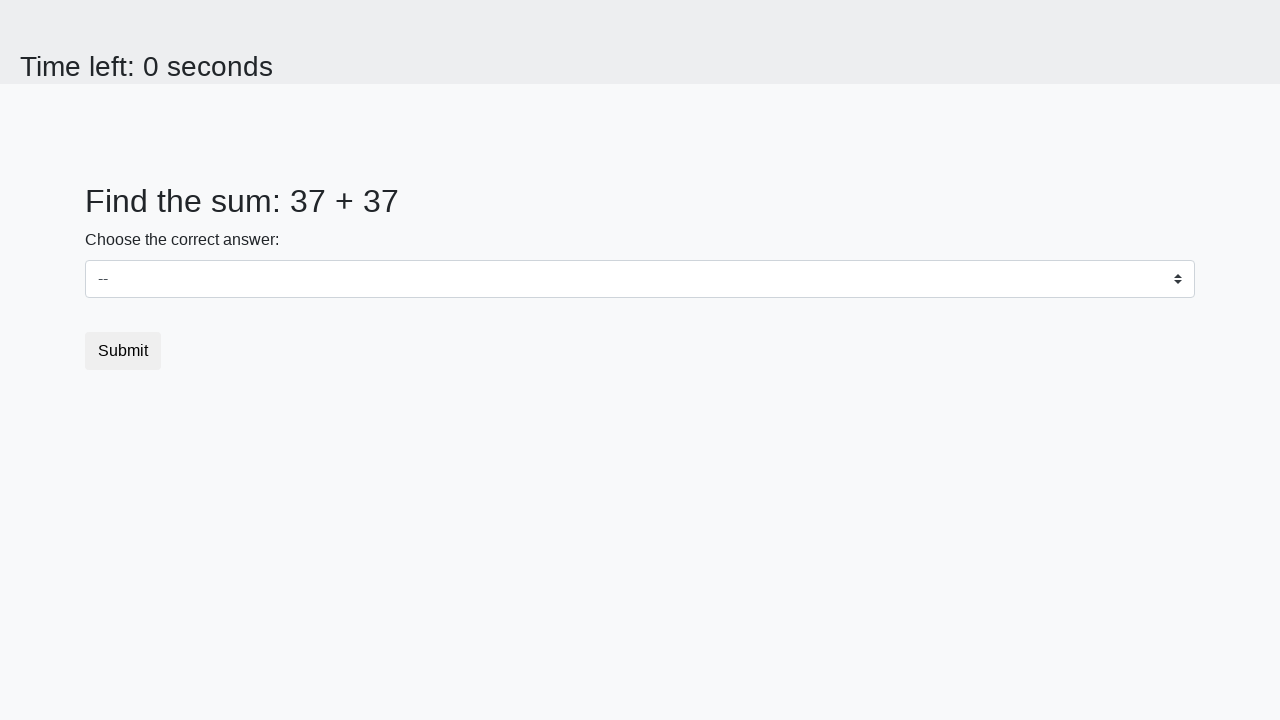

Calculated sum of 37 + 37 = 74
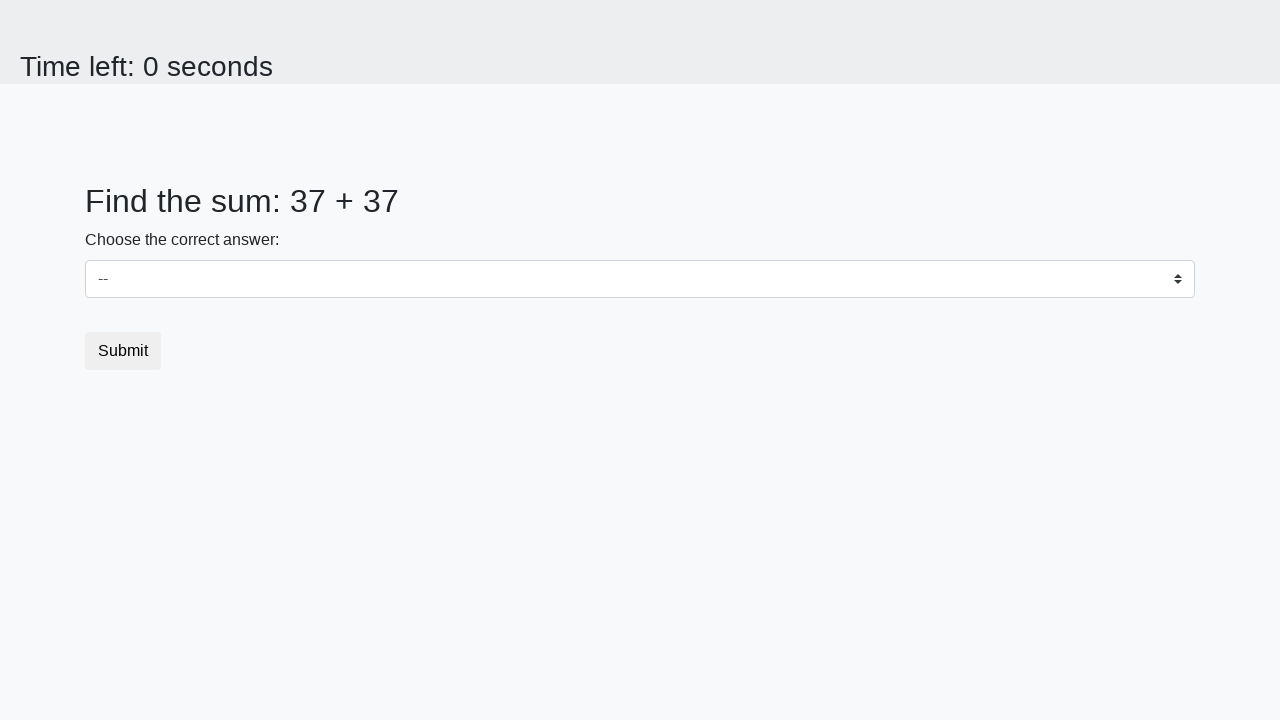

Selected value '74' from dropdown menu on select
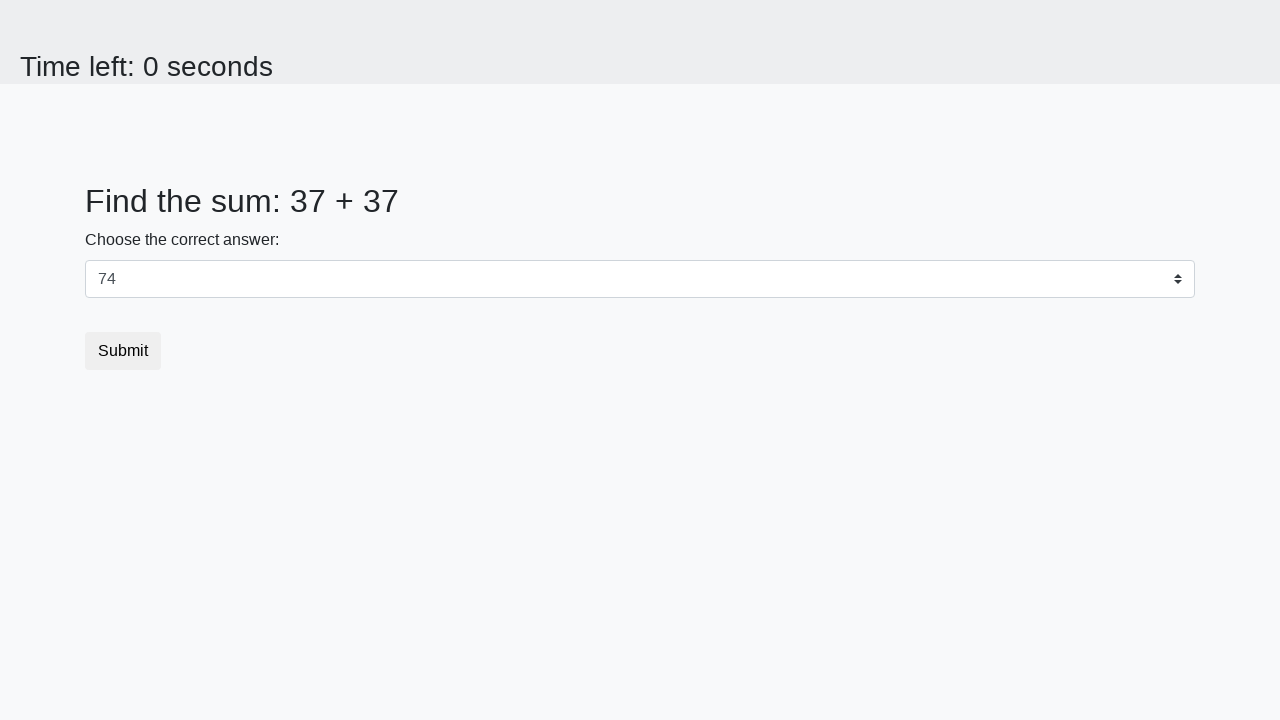

Clicked submit button to submit the form at (123, 351) on button[type='submit']
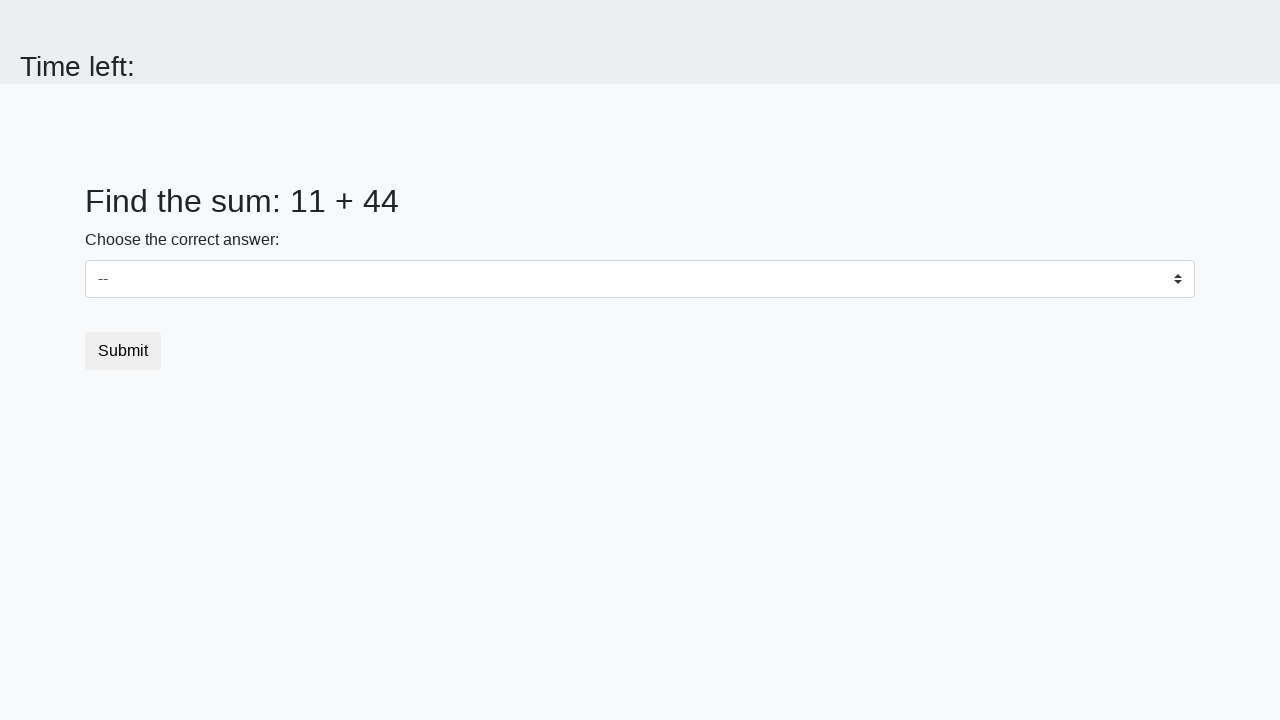

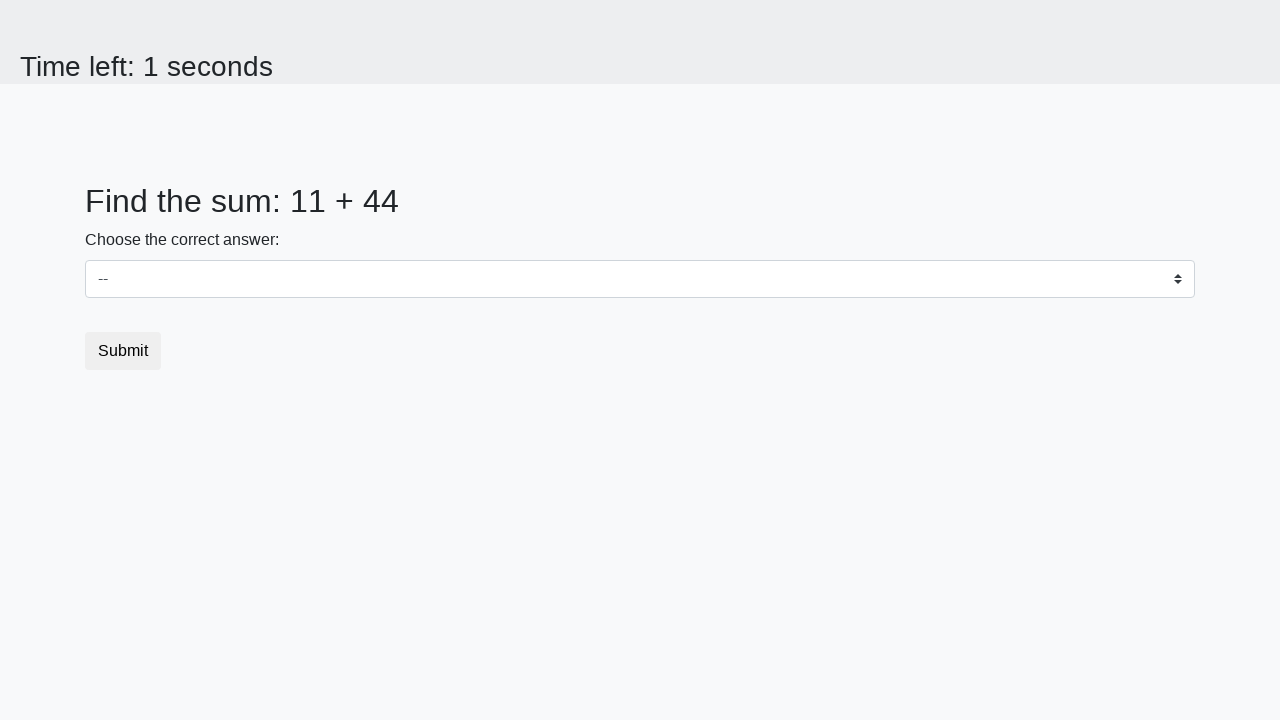